Navigates to VWO app login page and clicks on the "Start a free trial" link

Starting URL: https://app.vwo.com/

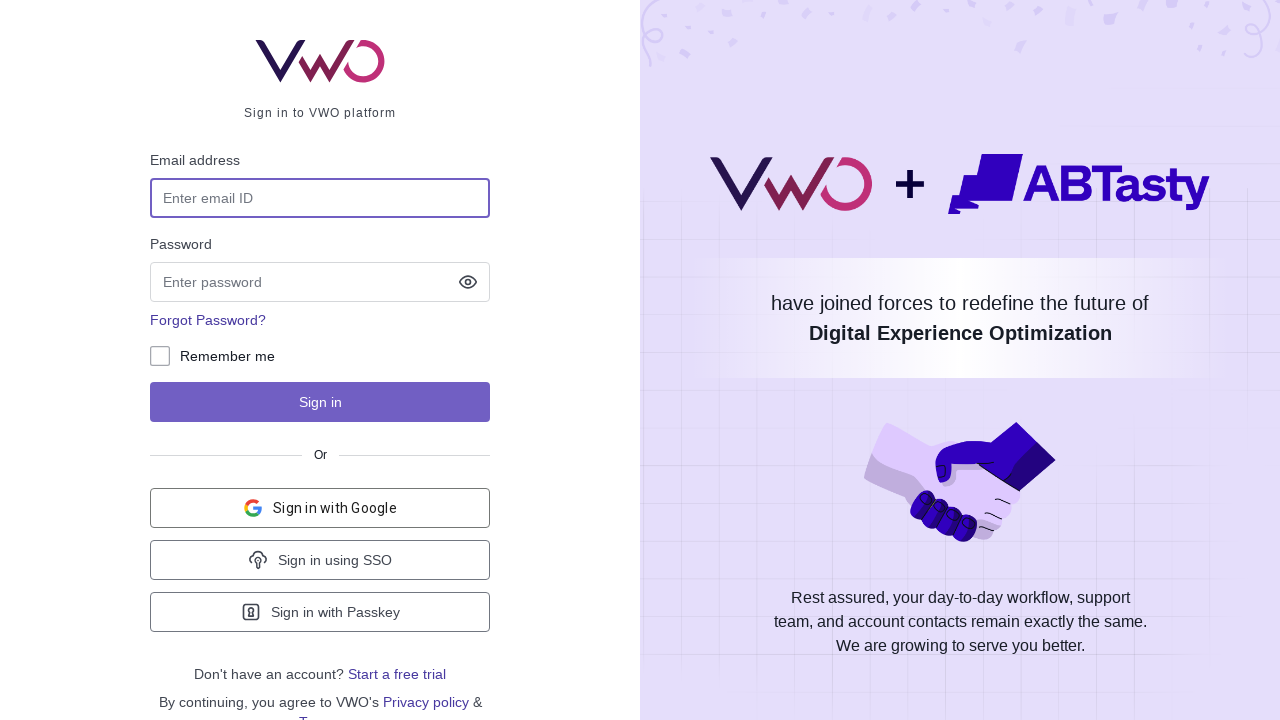

Navigated to VWO app login page at https://app.vwo.com/
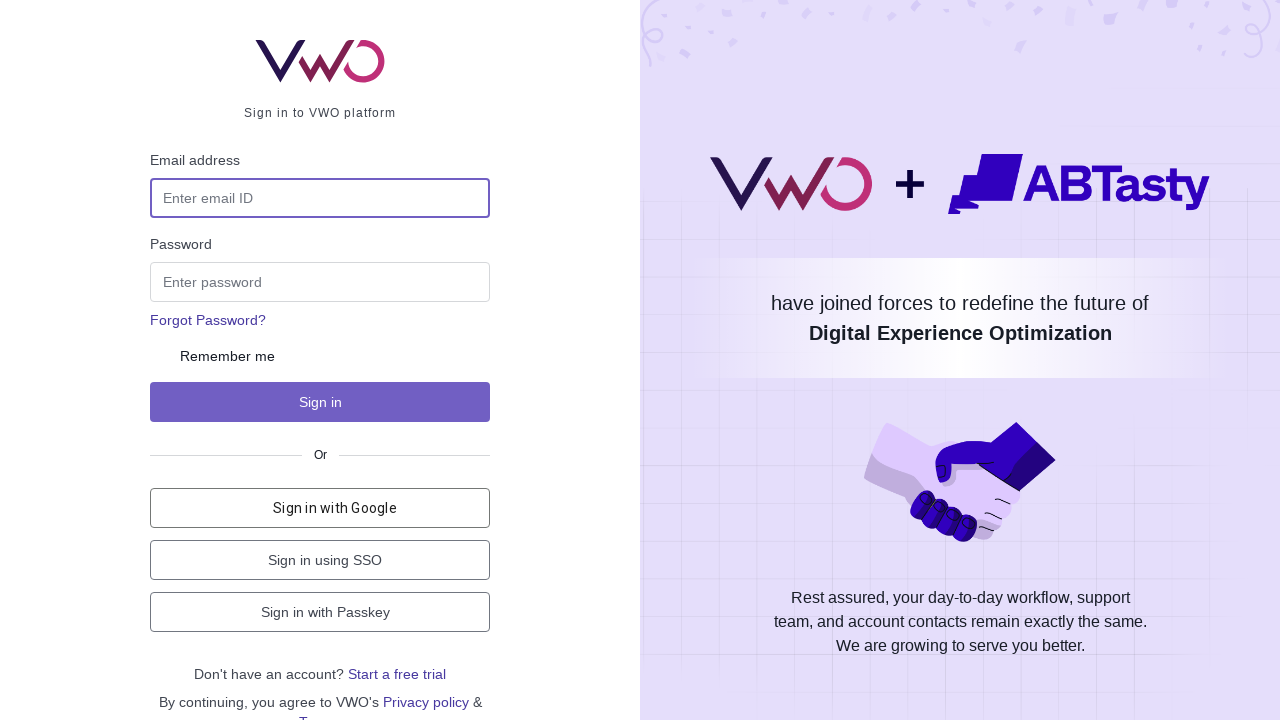

Clicked on 'Start a free trial' link at (397, 674) on a:has-text('Start ')
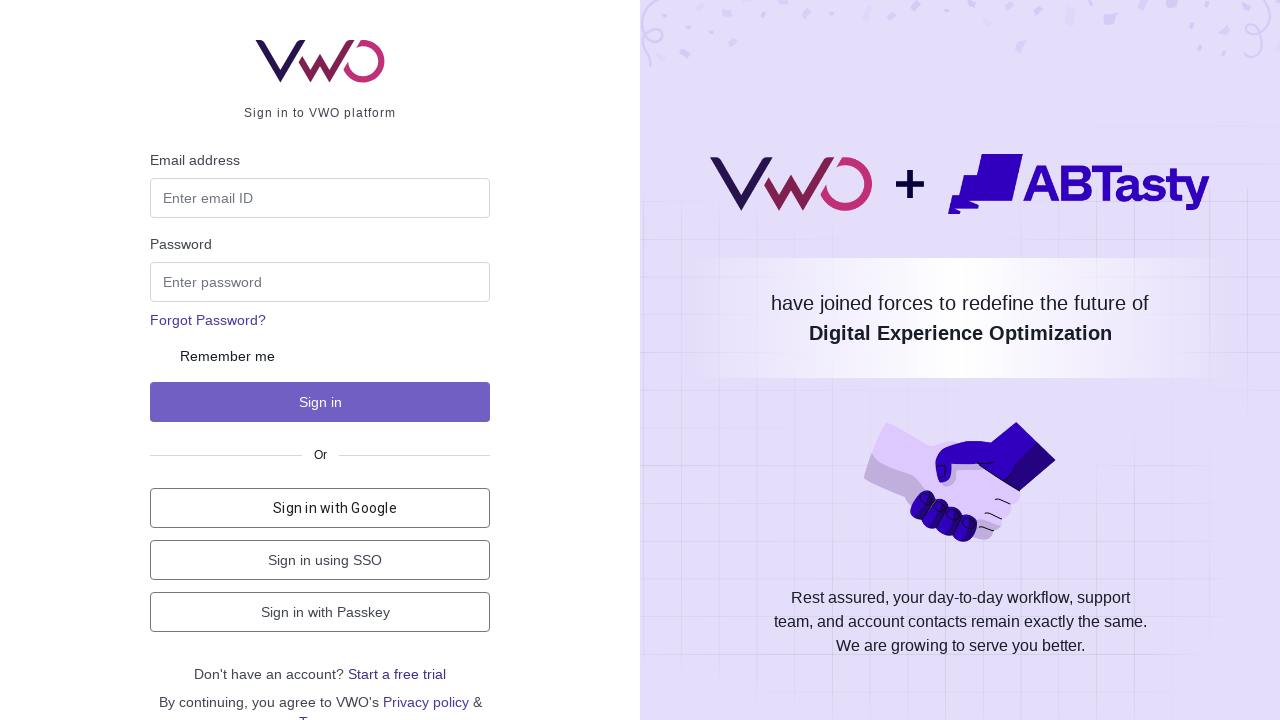

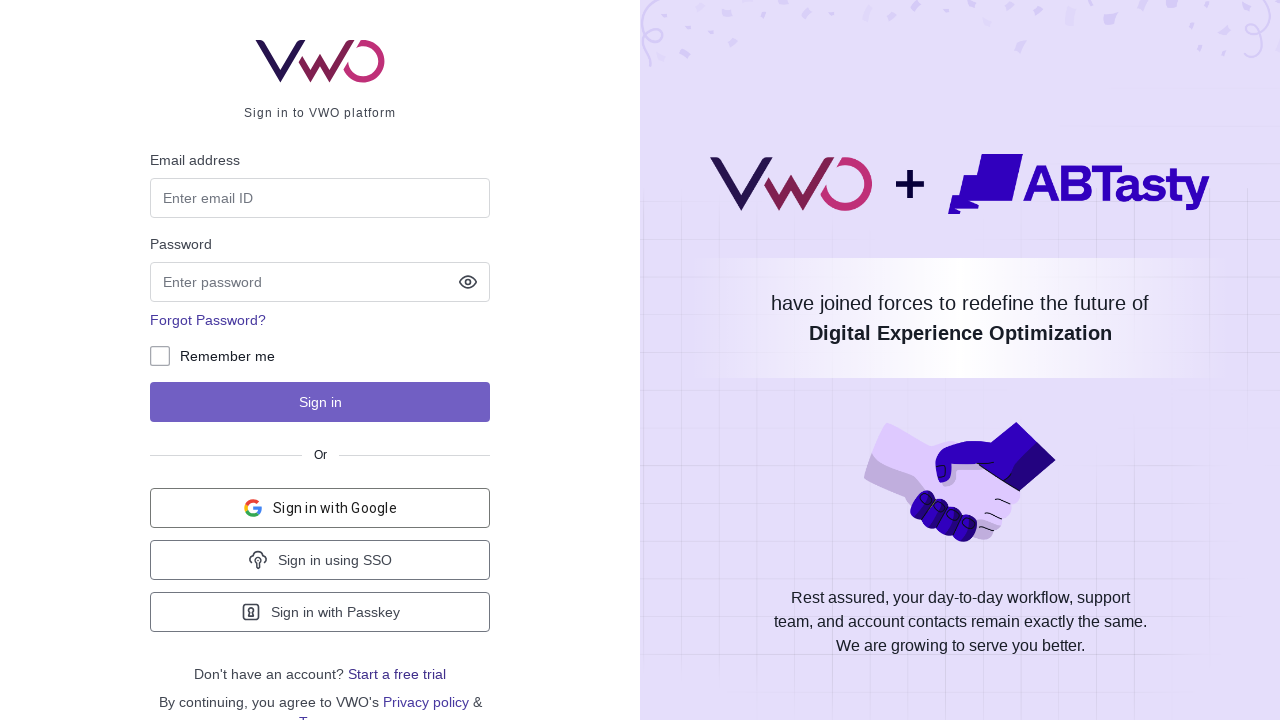